Tests dynamic loading functionality by clicking a start button and waiting for a hidden element to become visible

Starting URL: https://the-internet.herokuapp.com/dynamic_loading/1

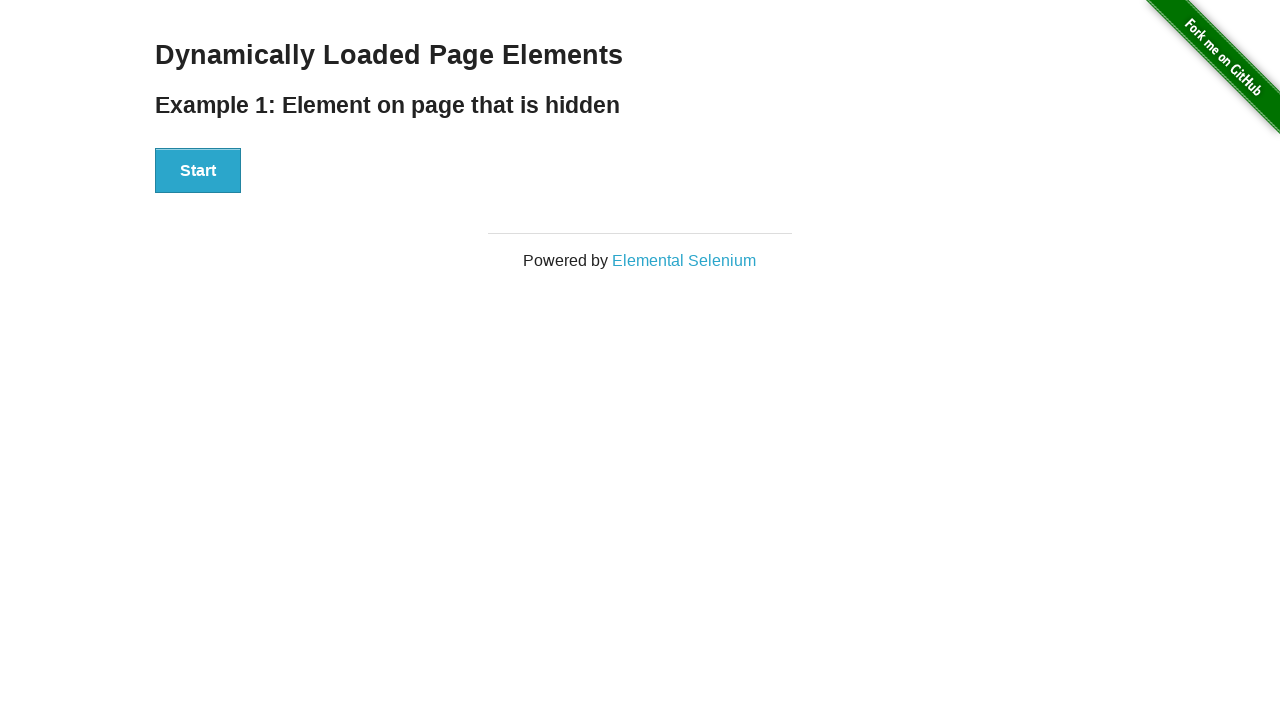

Navigated to dynamic loading test page
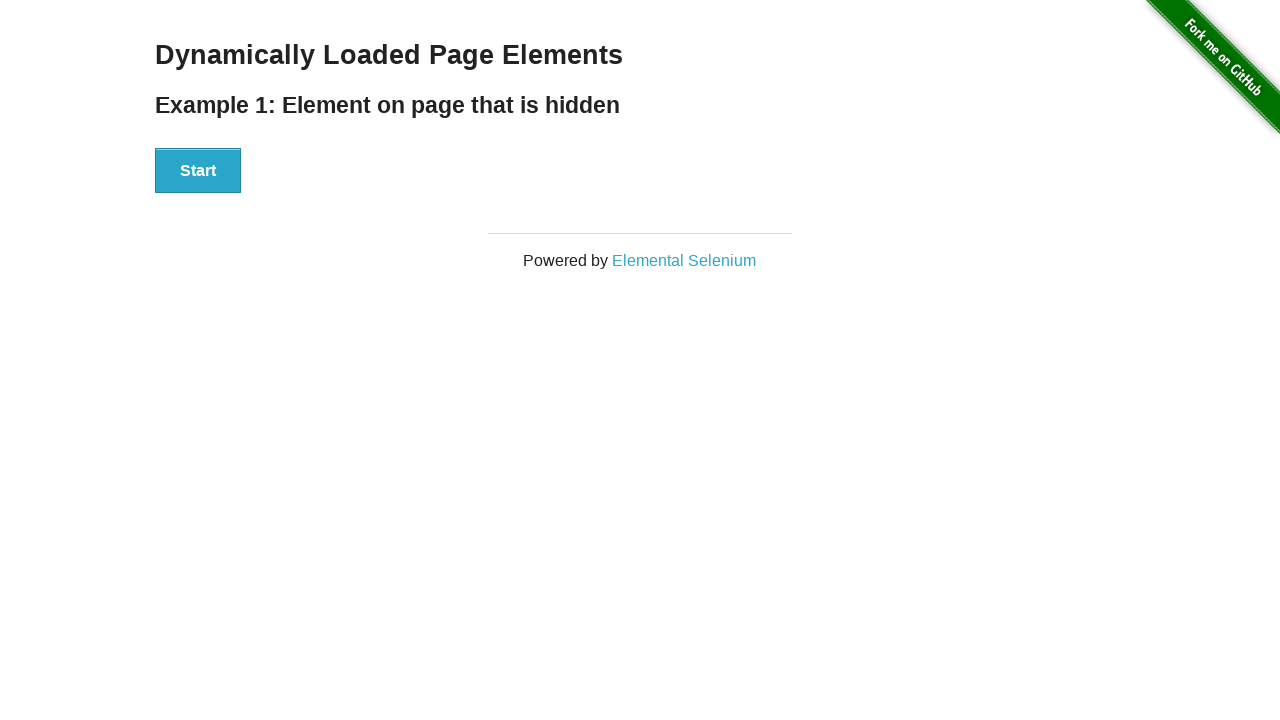

Clicked start button to trigger dynamic loading at (198, 171) on #start button
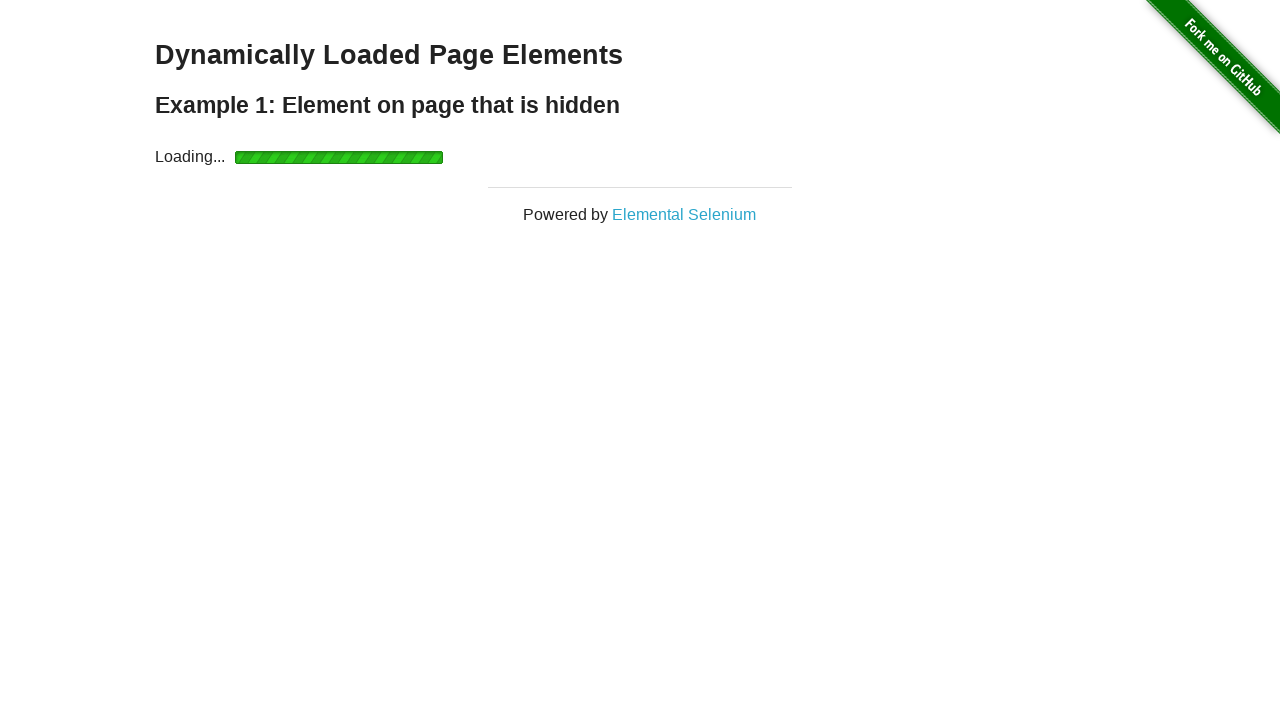

Finish element became visible after dynamic loading completed
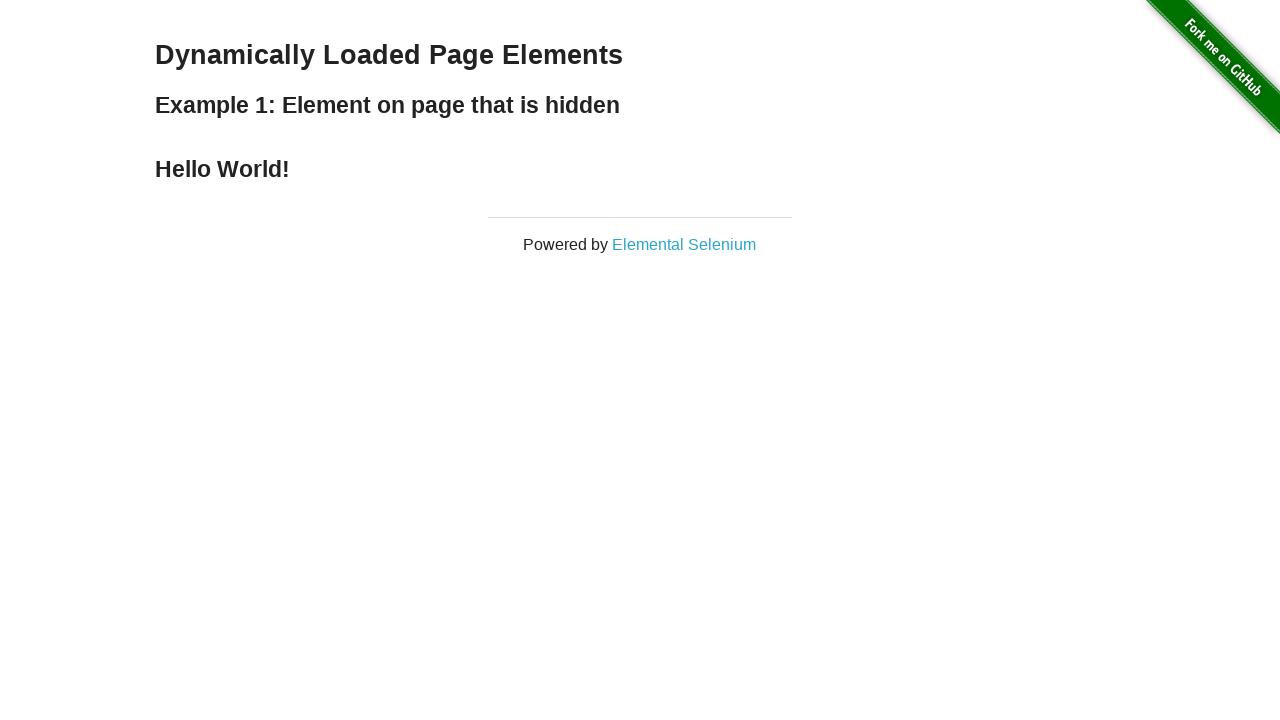

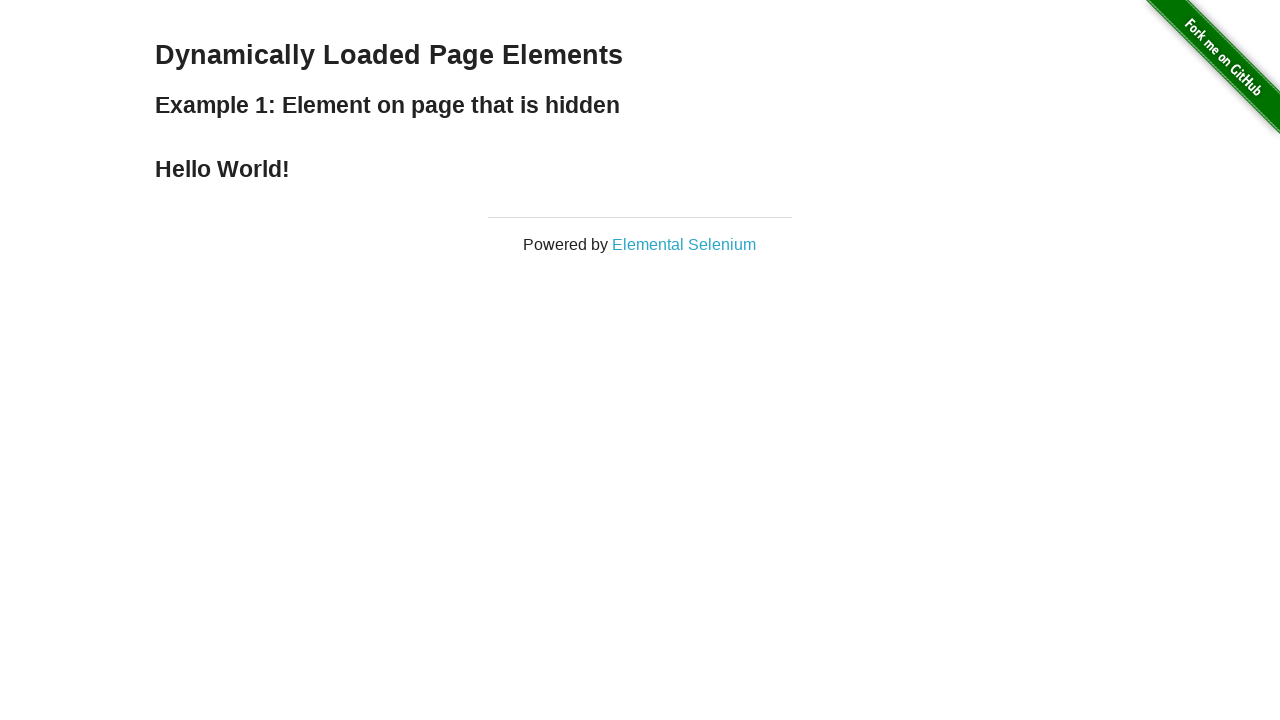